Gets the value attribute of an email input field

Starting URL: https://www.selenium.dev/selenium/web/inputs.html

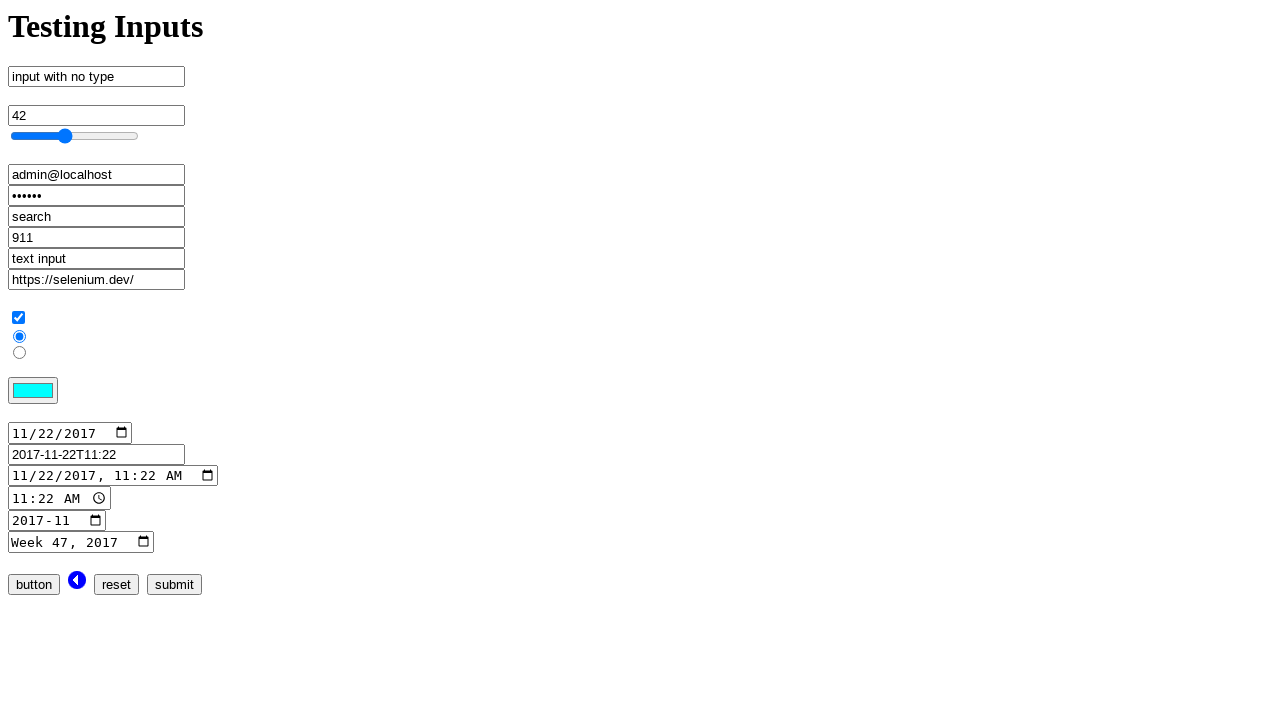

Located email input field by name attribute
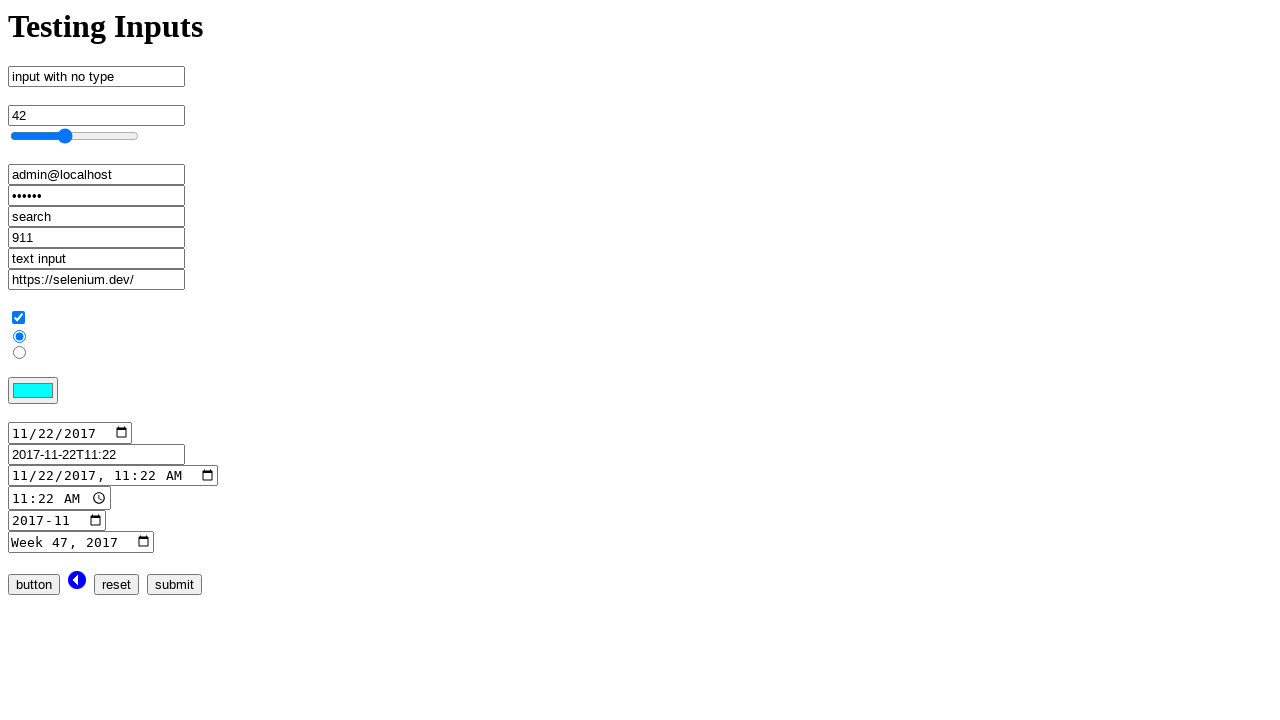

Retrieved value attribute from email input field
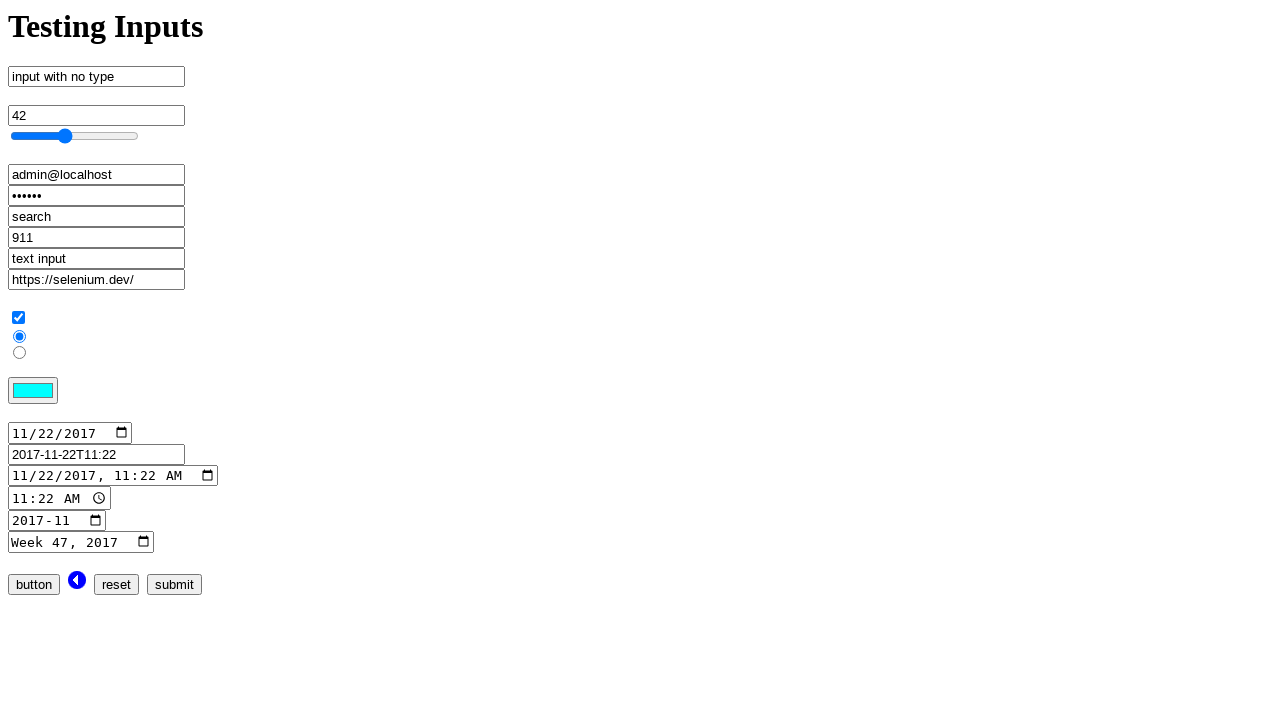

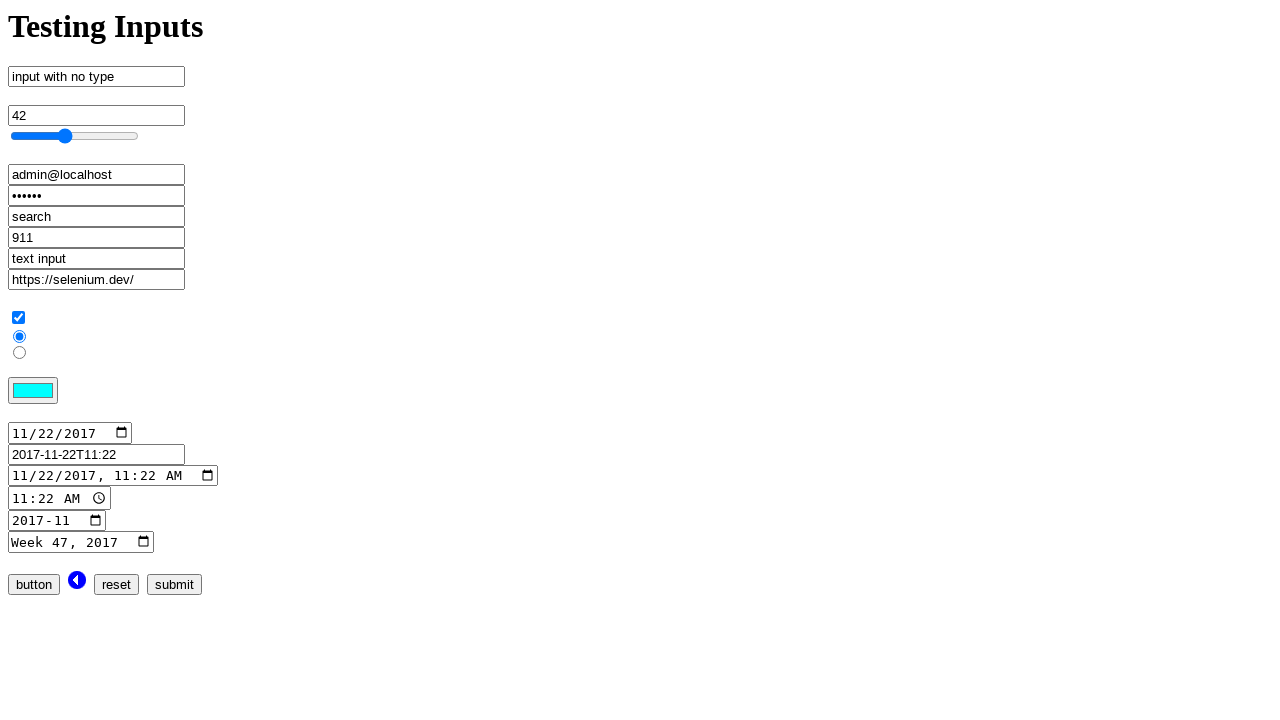